Searches for class schedules by entering a course code and clicking the search button to display results

Starting URL: https://www.ssa.ingenieria.unam.mx/horarios.html

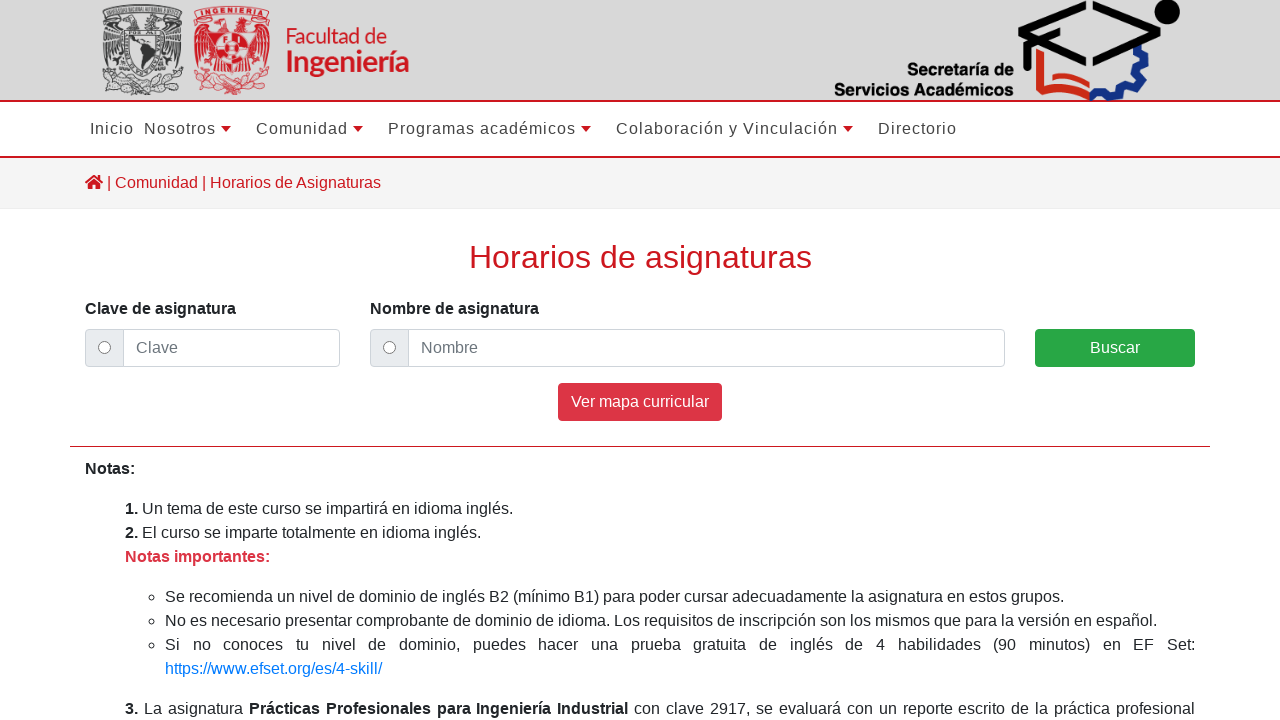

Entered course code '1414' in search field on #clave
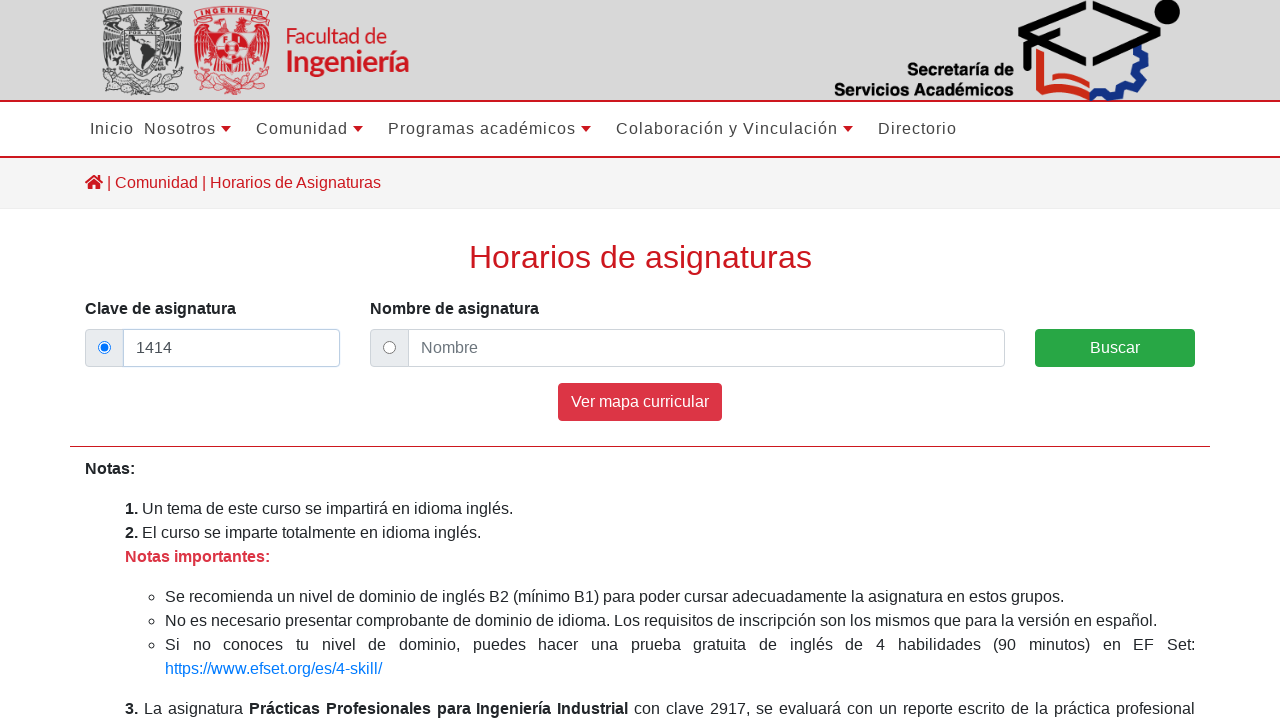

Clicked search button to display class schedules at (1115, 348) on #buscar
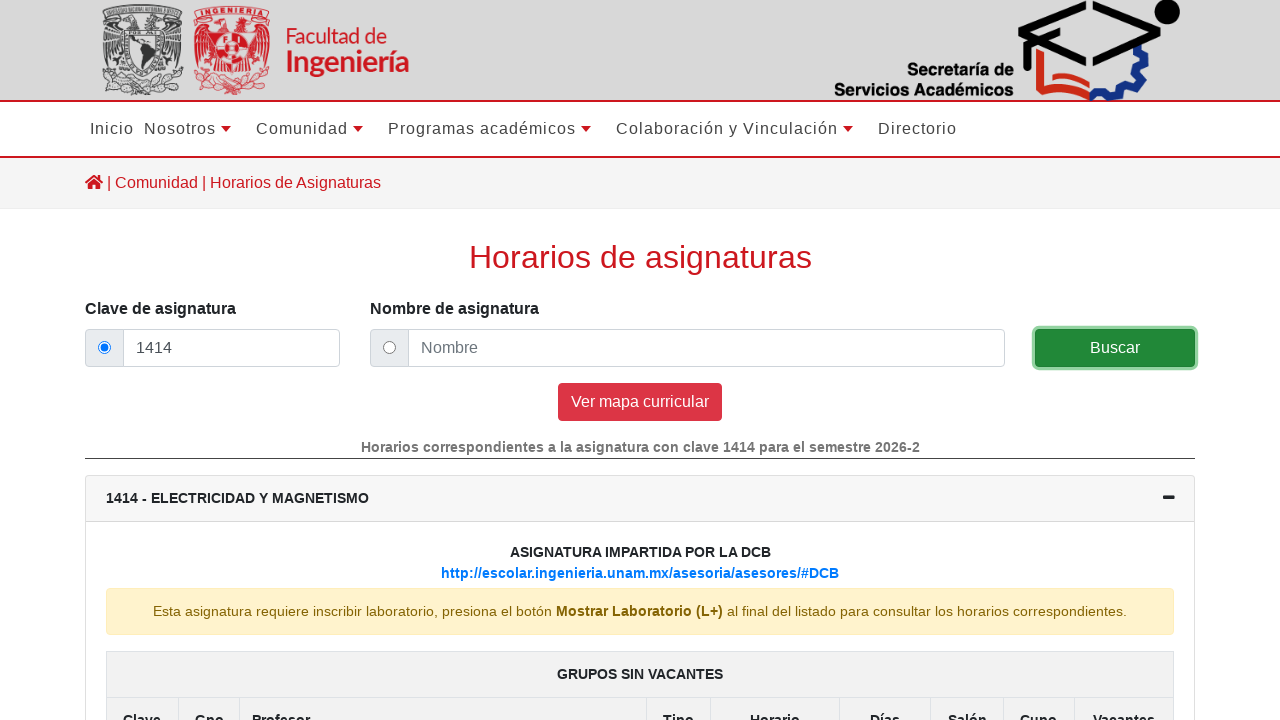

Class schedule results loaded in table
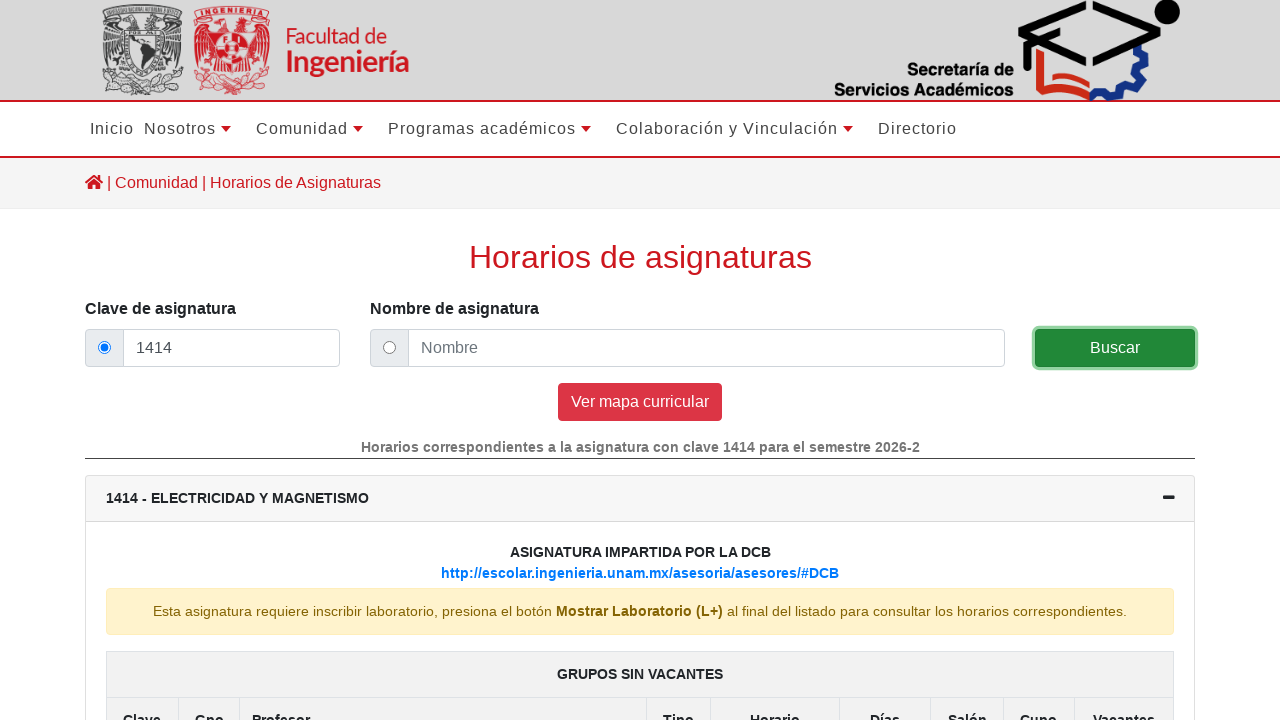

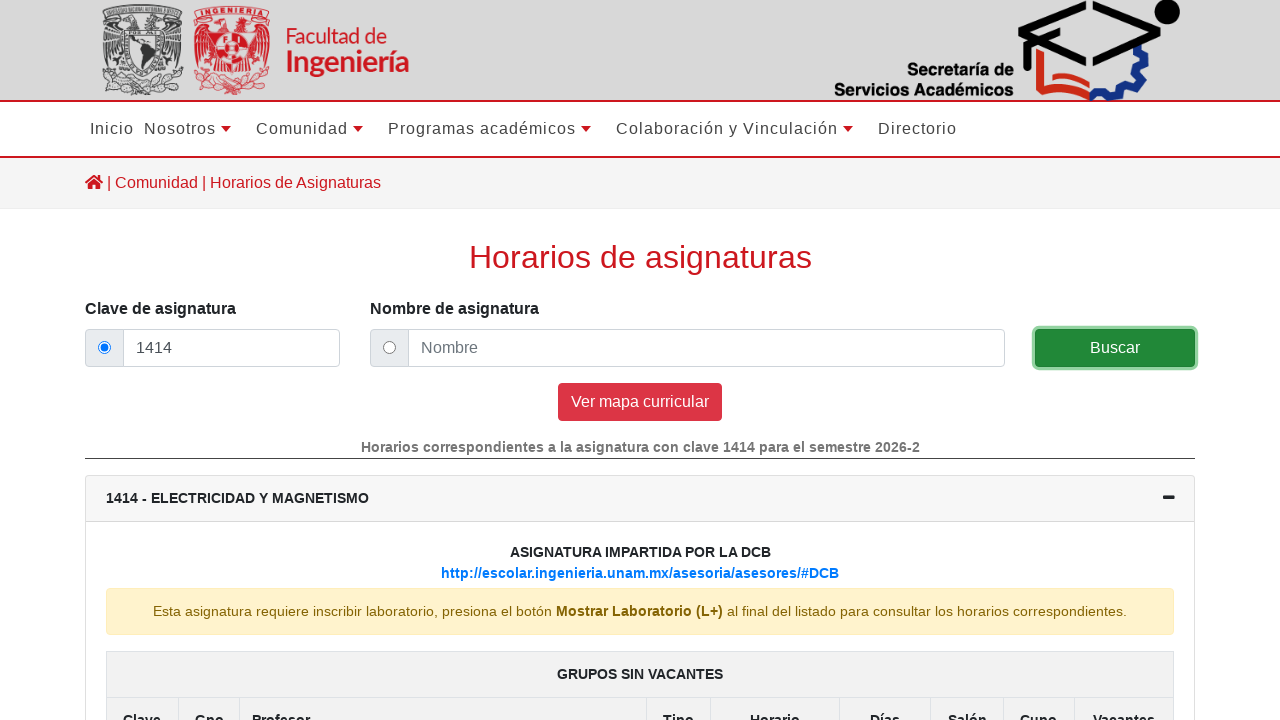